Tests the Links section by clicking various link types including simple link, dynamic link, and API response links

Starting URL: https://demoqa.com

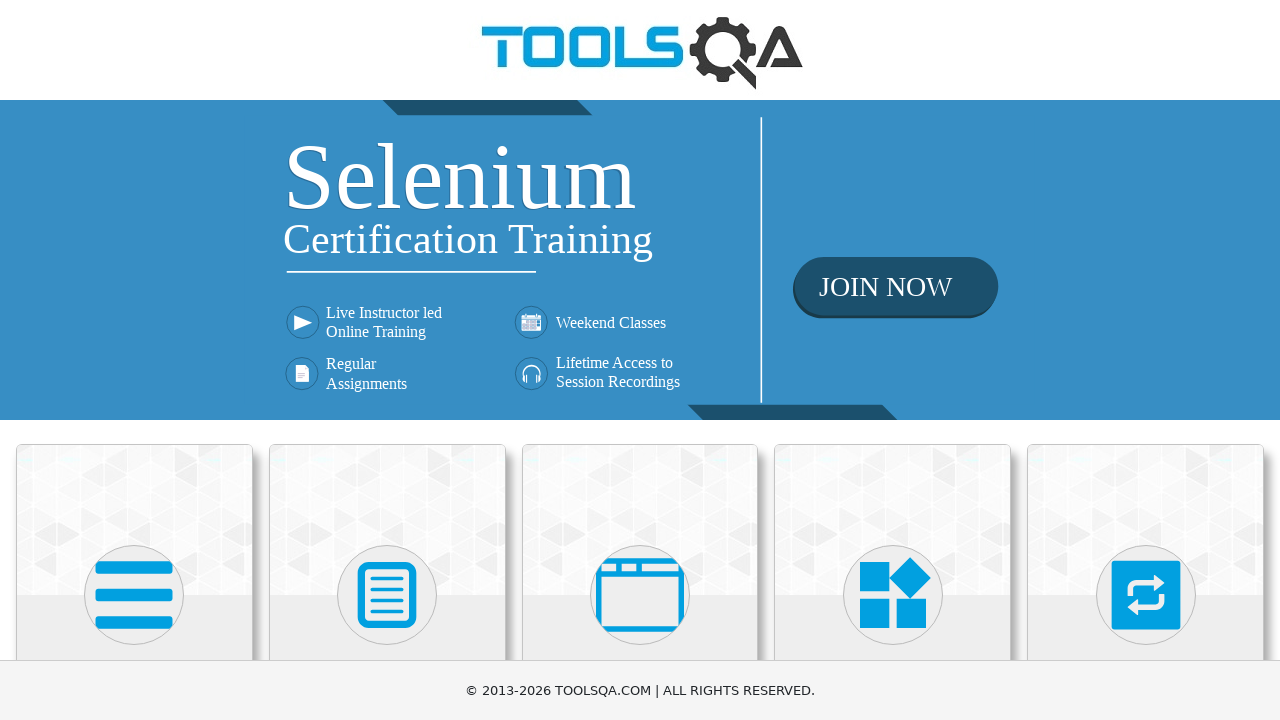

Clicked on Elements card at (134, 360) on xpath=//h5[text()='Elements']
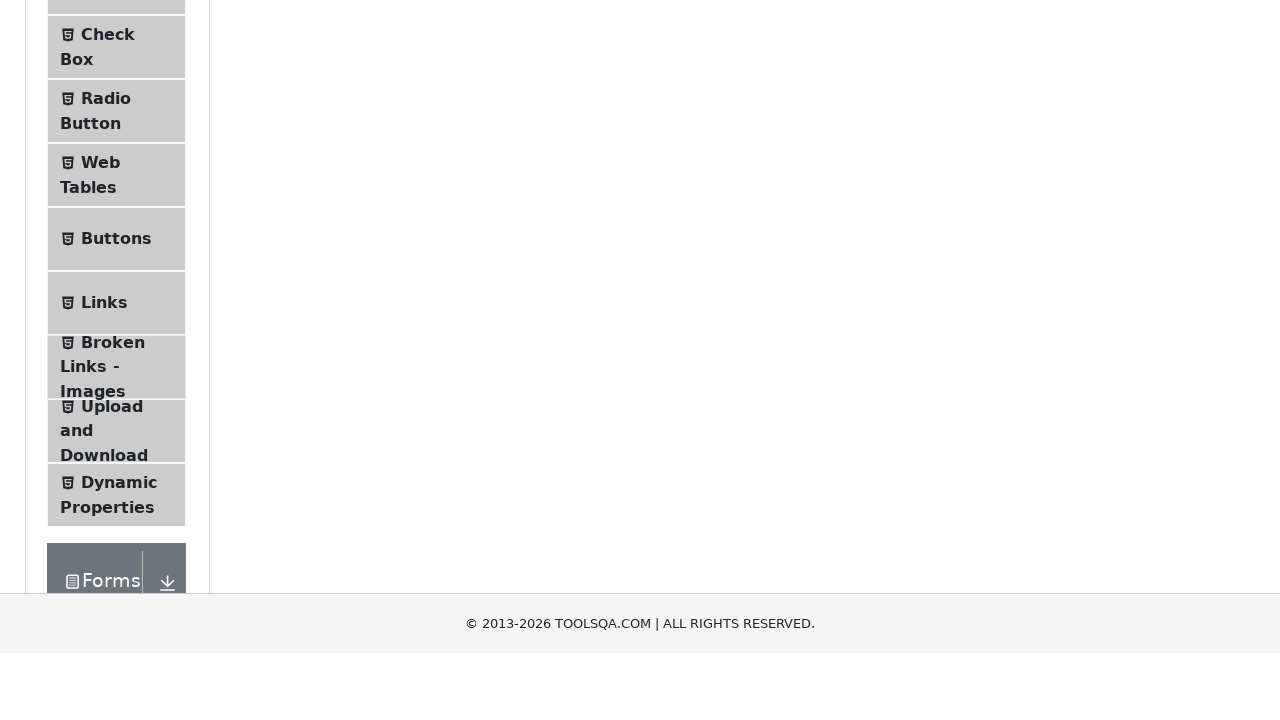

Clicked on Links menu item at (104, 581) on xpath=//span[text()='Links']
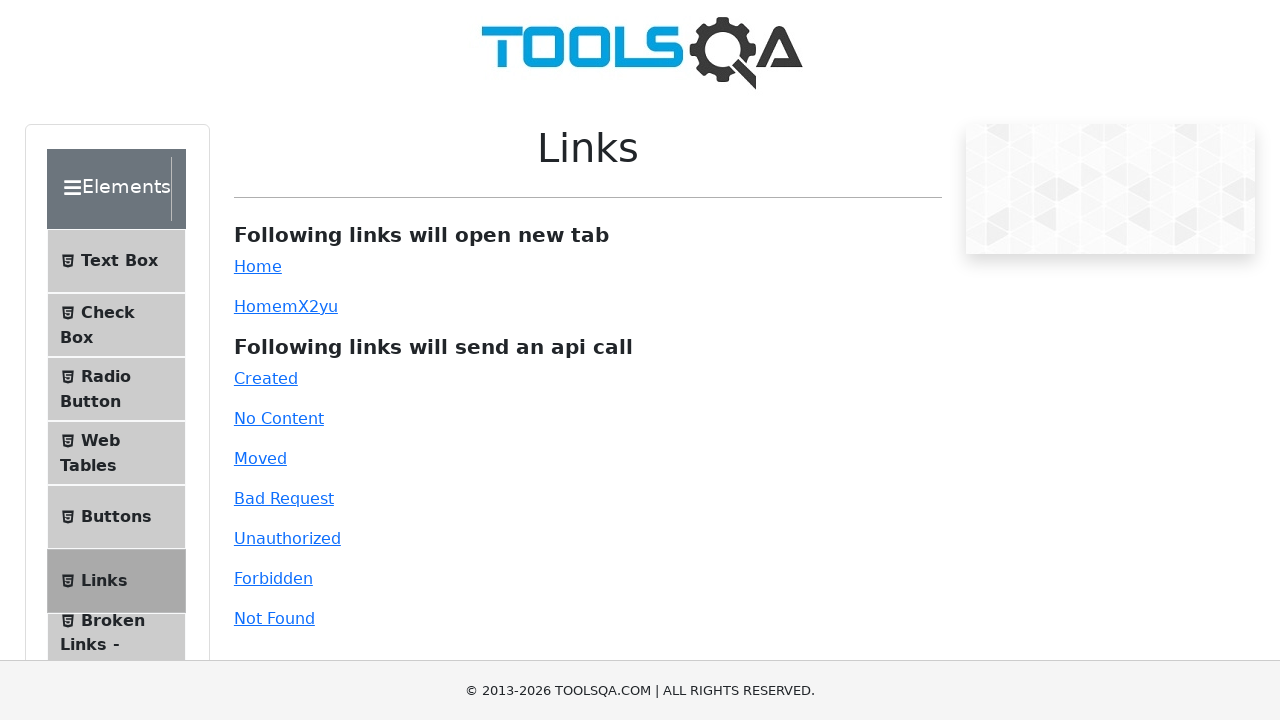

Clicked simple link at (258, 266) on #simpleLink
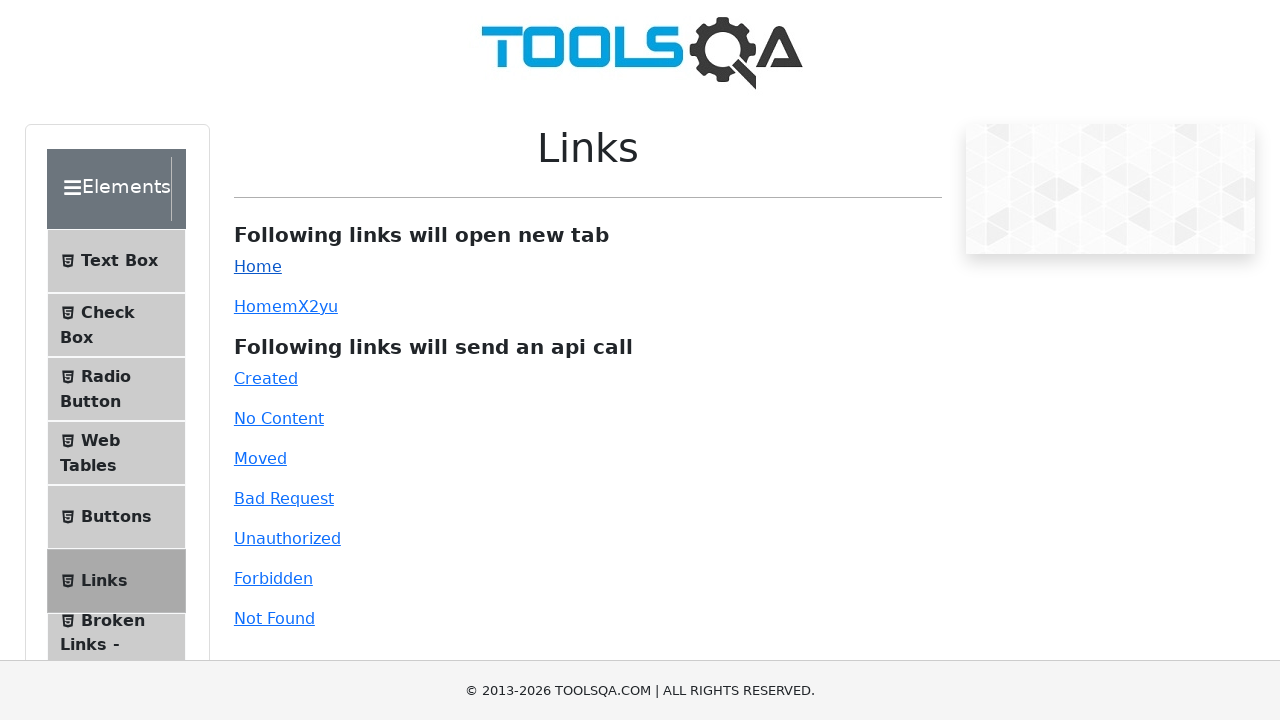

Clicked dynamic link at (258, 306) on #dynamicLink
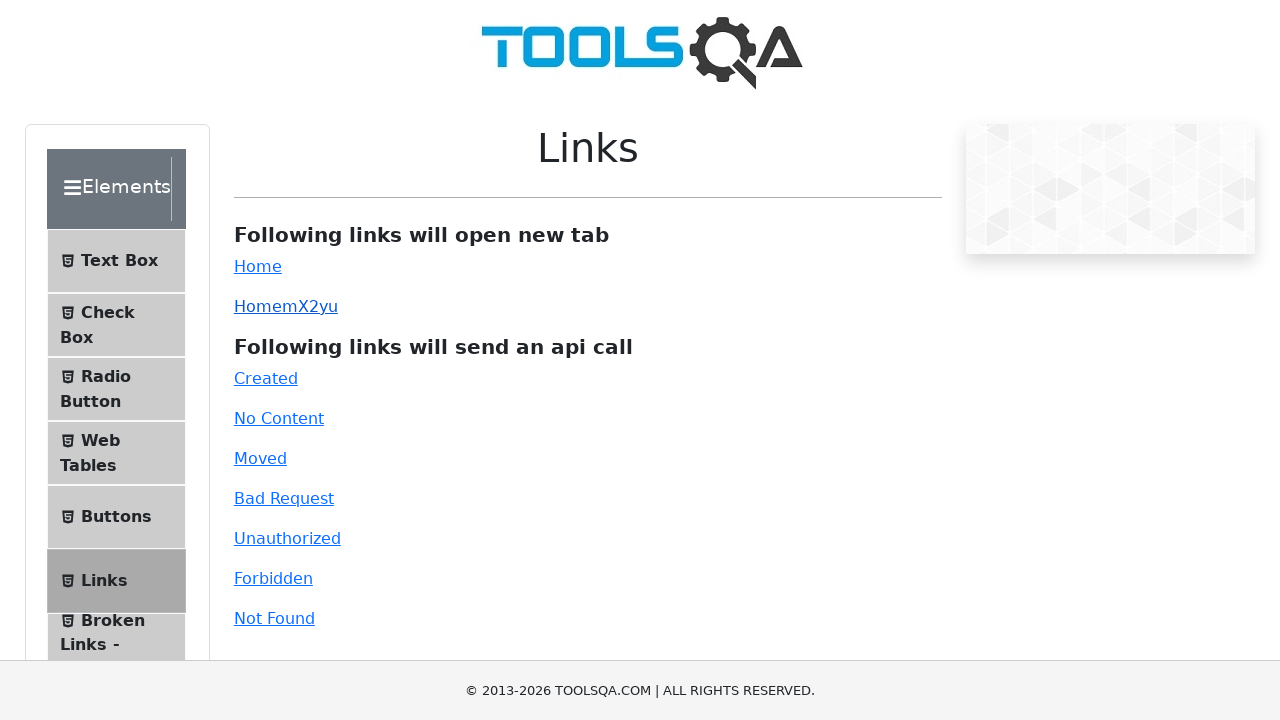

Clicked Created API response link at (266, 378) on xpath=//a[text()='Created']
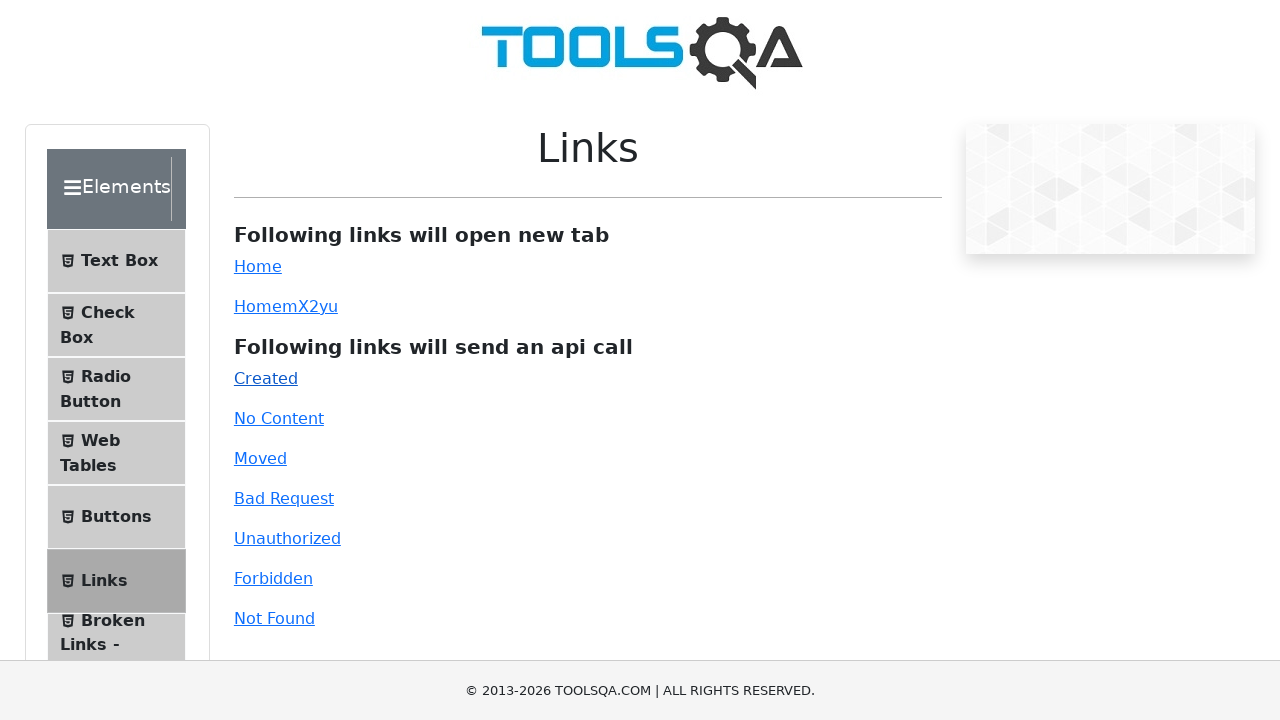

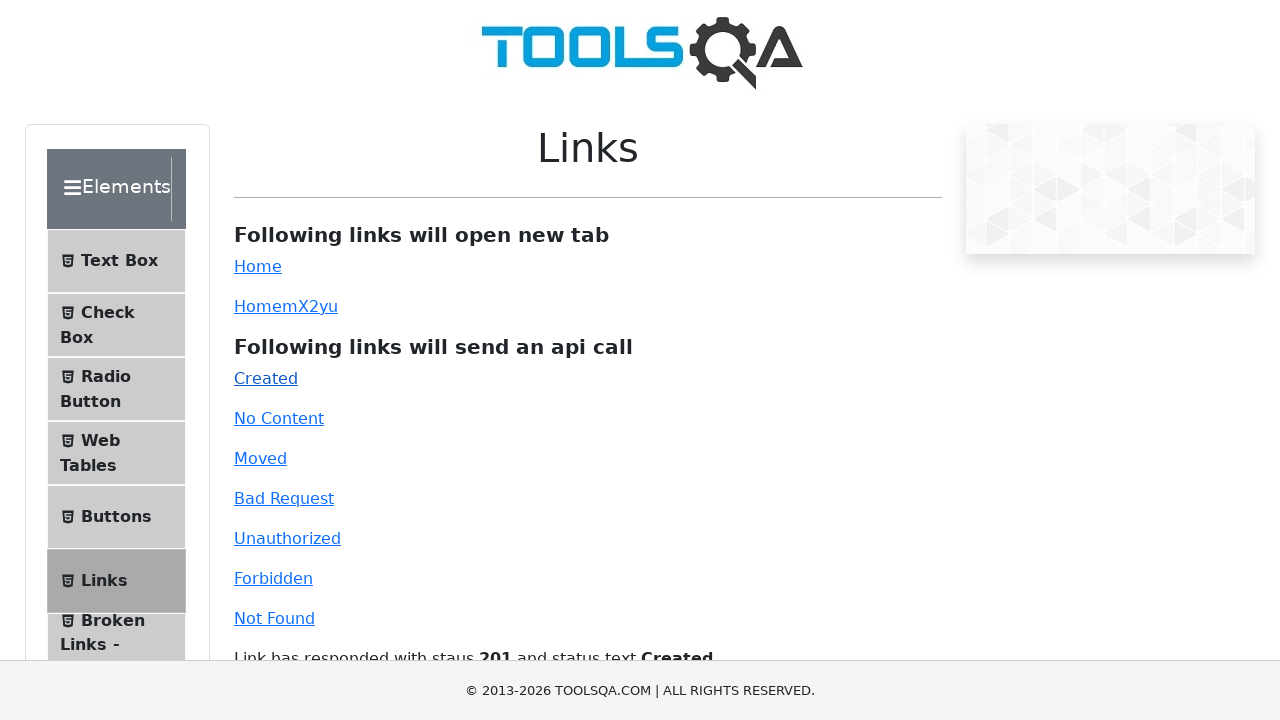